Tests a laminate flooring calculator by filling in room dimensions, laminate specifications, and price, then verifies the calculated results including area, piece count, packs, price, and waste.

Starting URL: https://masterskayapola.ru/kalkulyator/laminata.html

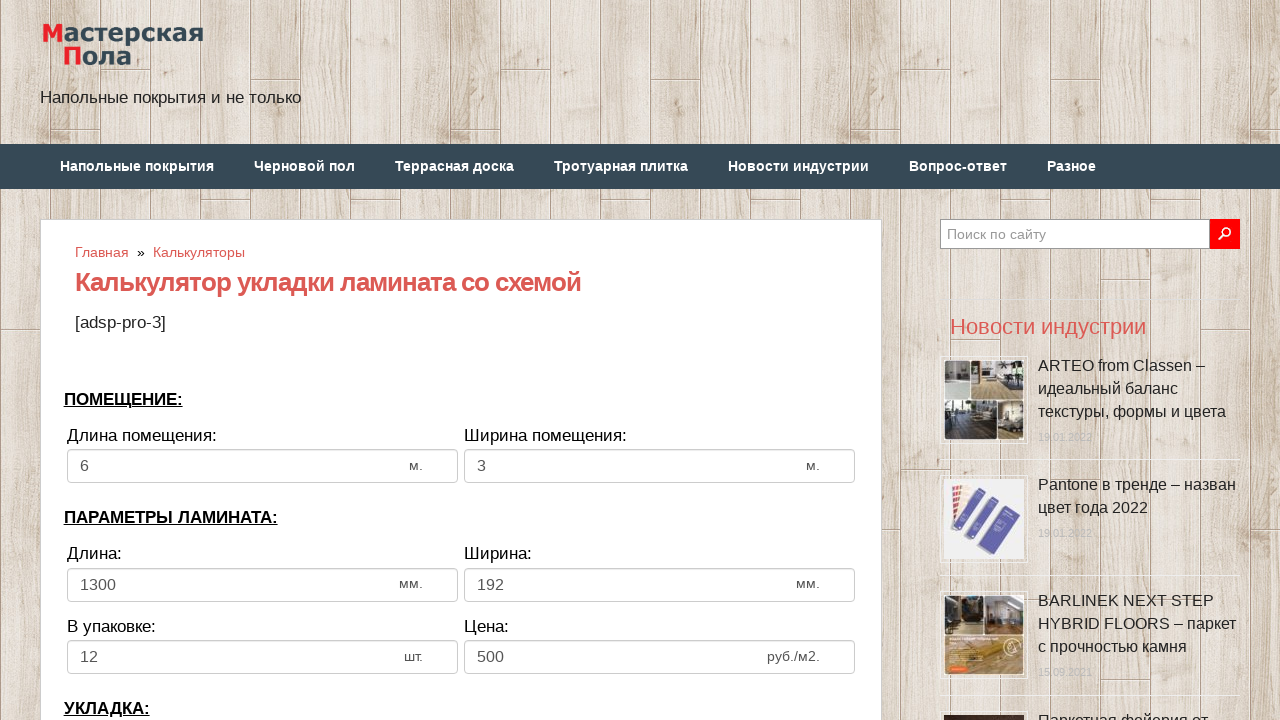

Filled room width with 8 meters on input[name='calc_roomwidth']
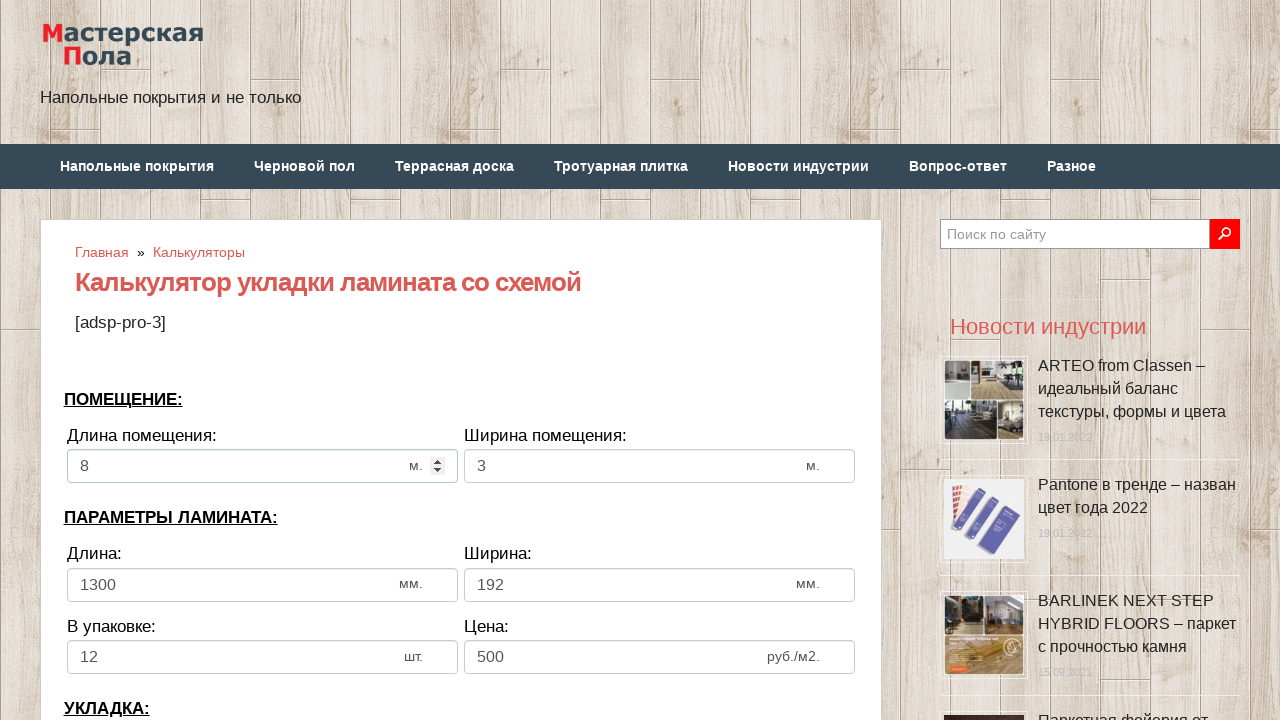

Filled room height with 9 meters on input[name='calc_roomheight']
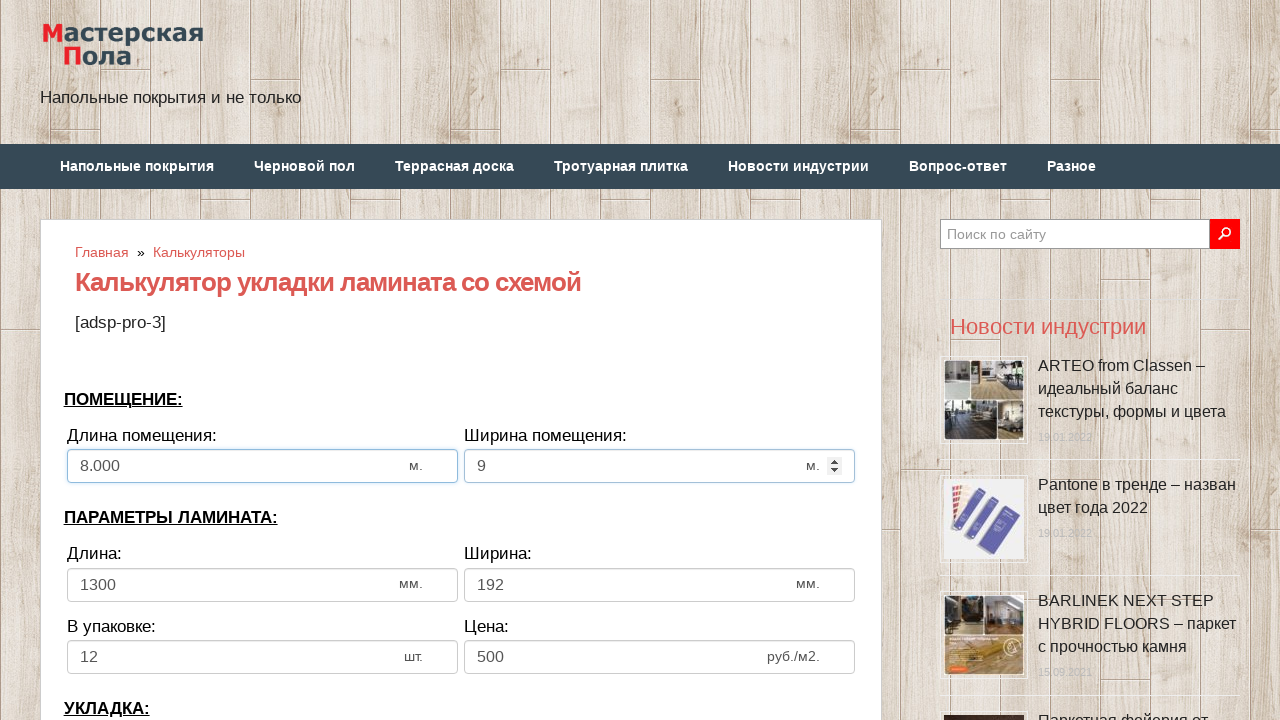

Filled laminate width with 2000 mm on input[name='calc_lamwidth']
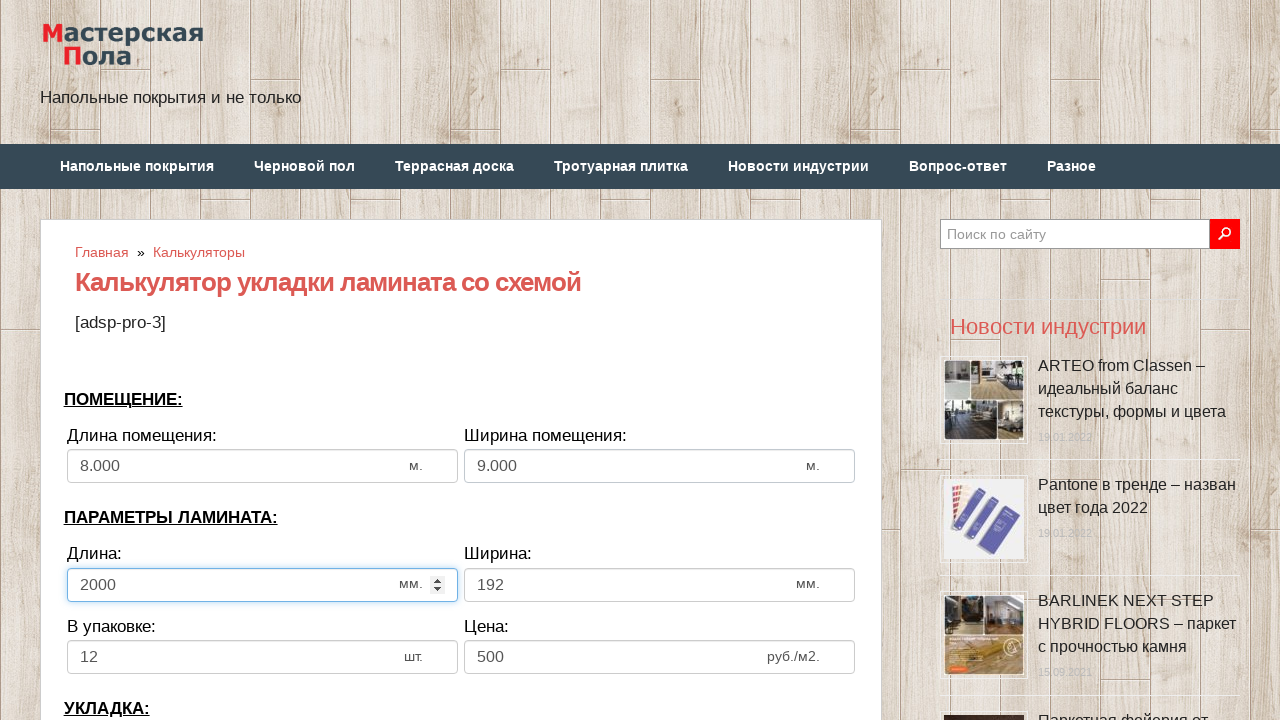

Filled laminate height with 400 mm on input[name='calc_lamheight']
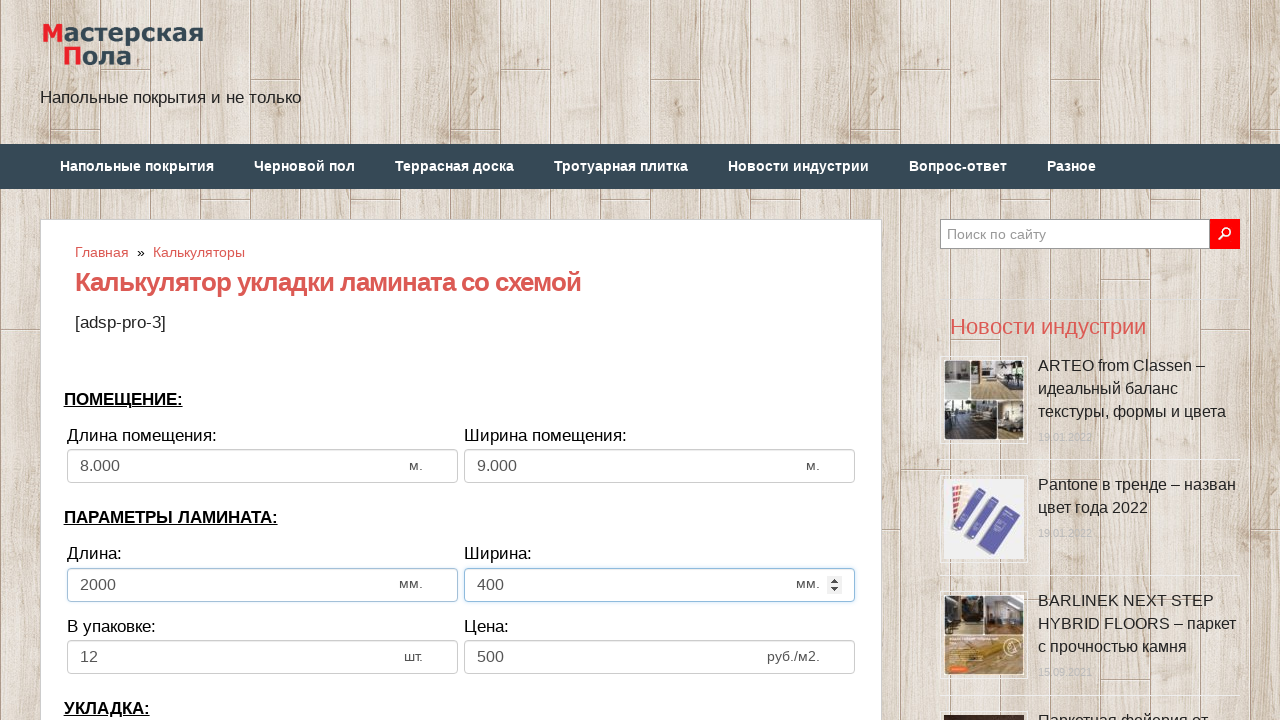

Filled pieces in pack with 34 on input[name='calc_inpack']
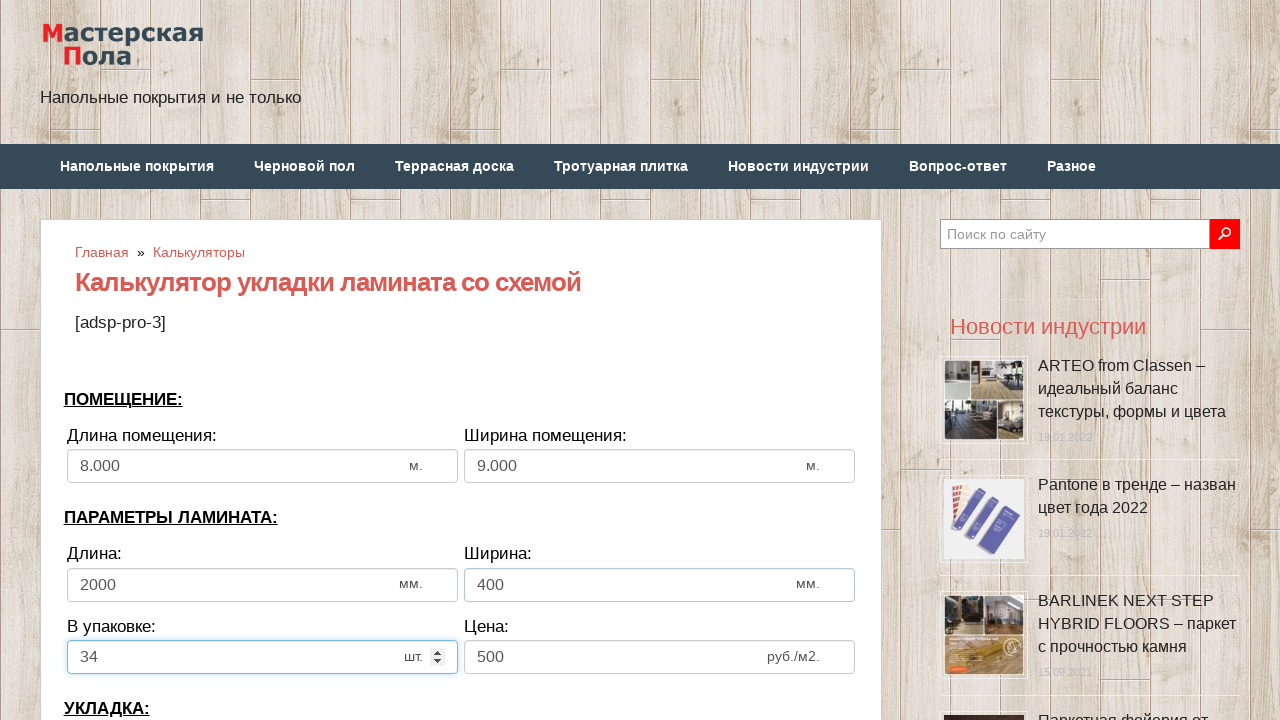

Filled price with 1500 on input[name='calc_price']
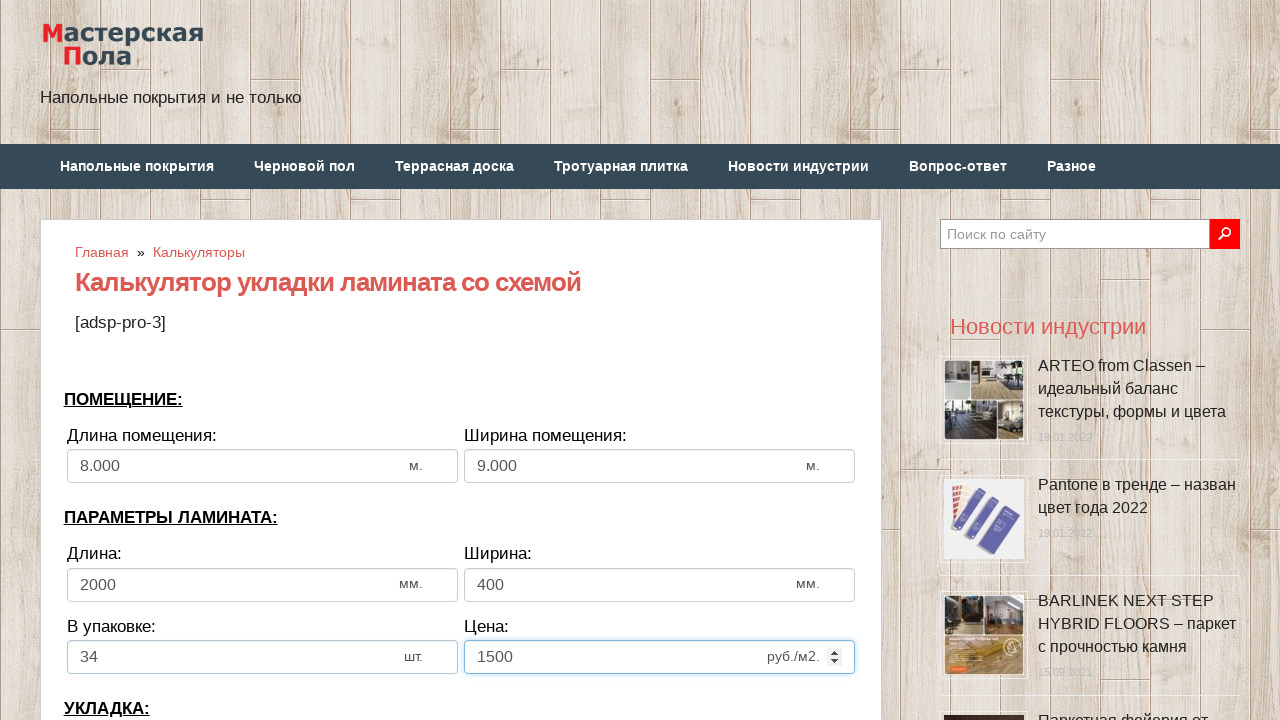

Selected first direction option on select[name='calc_direct']
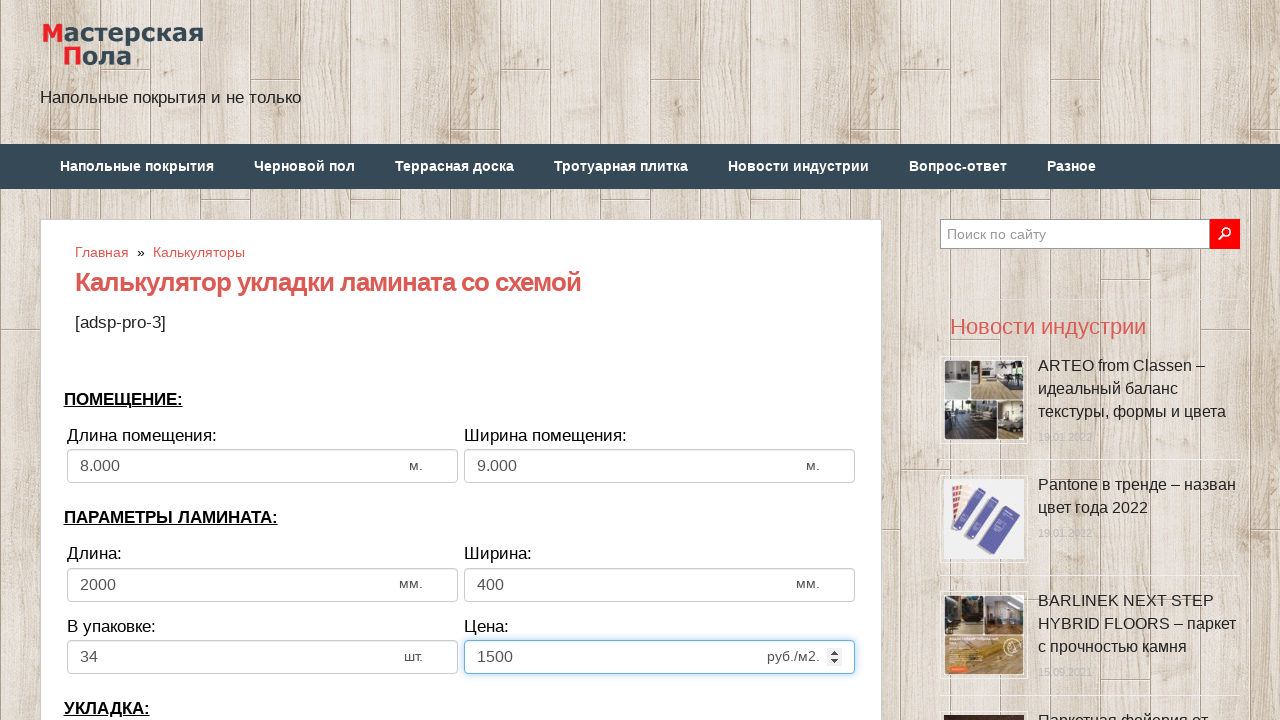

Filled bias/offset with 300 on input[name='calc_bias']
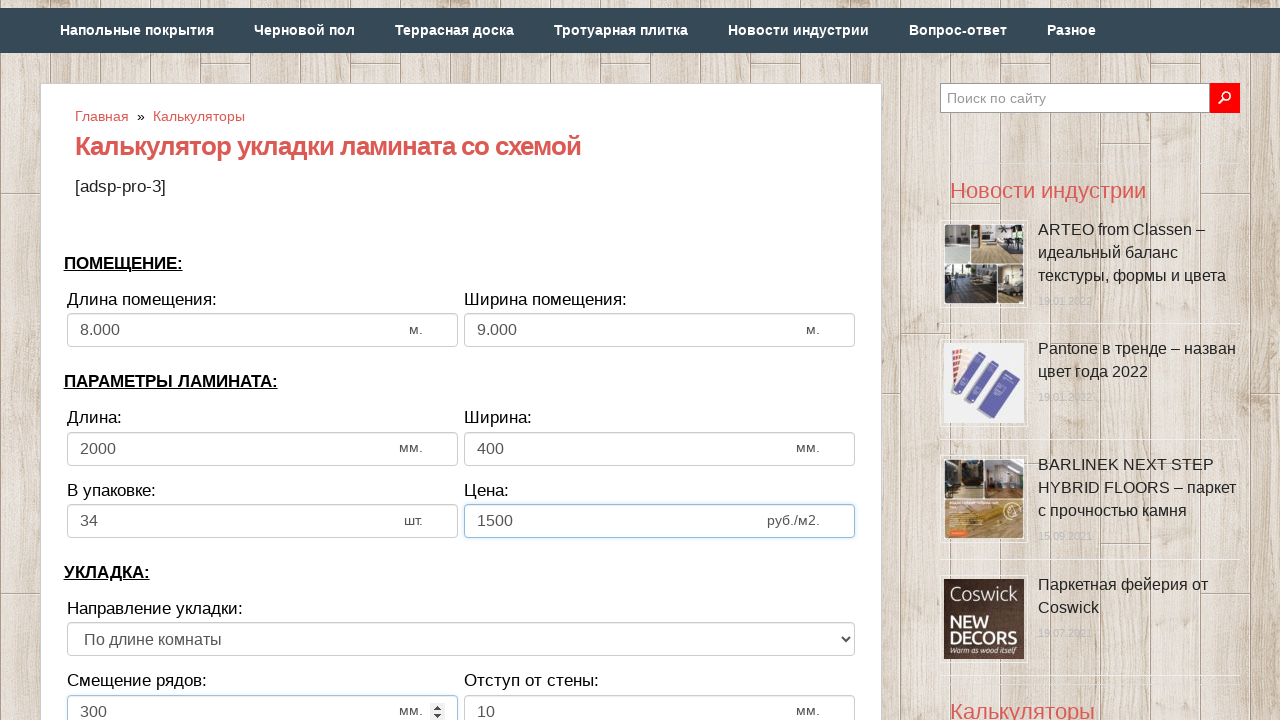

Filled wall distance with 5 on input[name='calc_walldist']
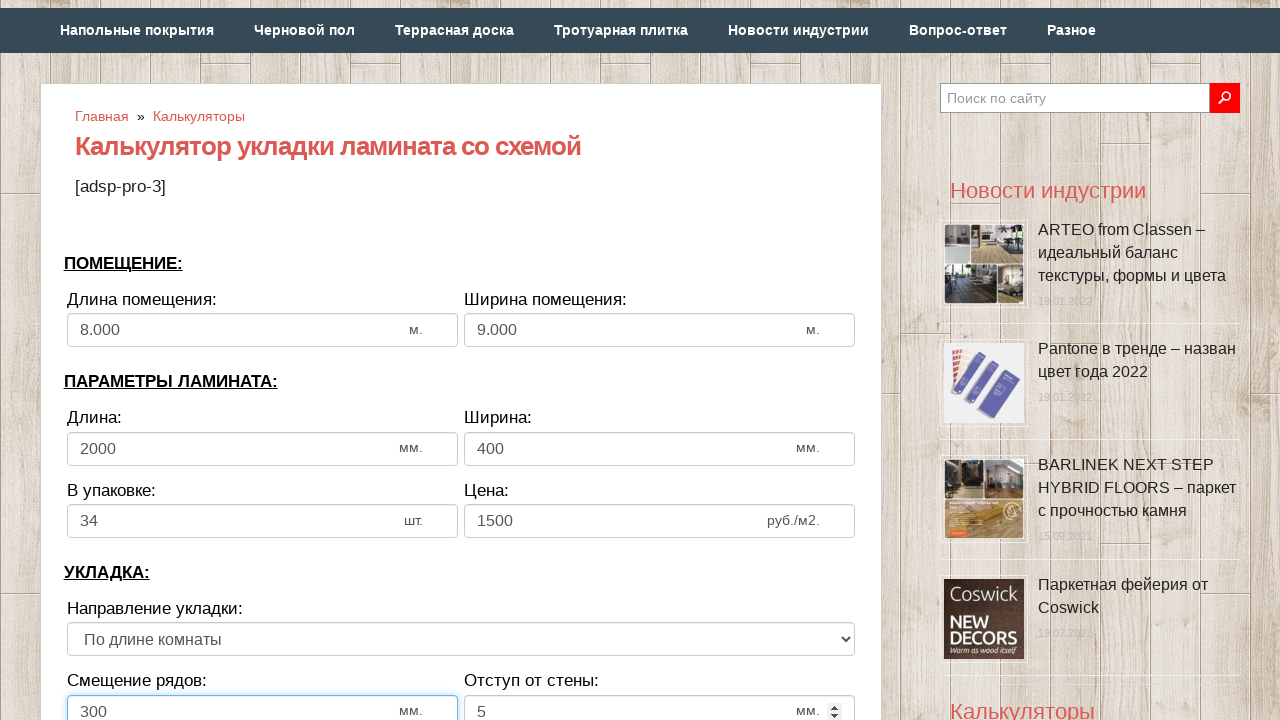

Clicked calculate button at (461, 361) on xpath=//*[@class='btn btn-secondary btn-lg tocalc']
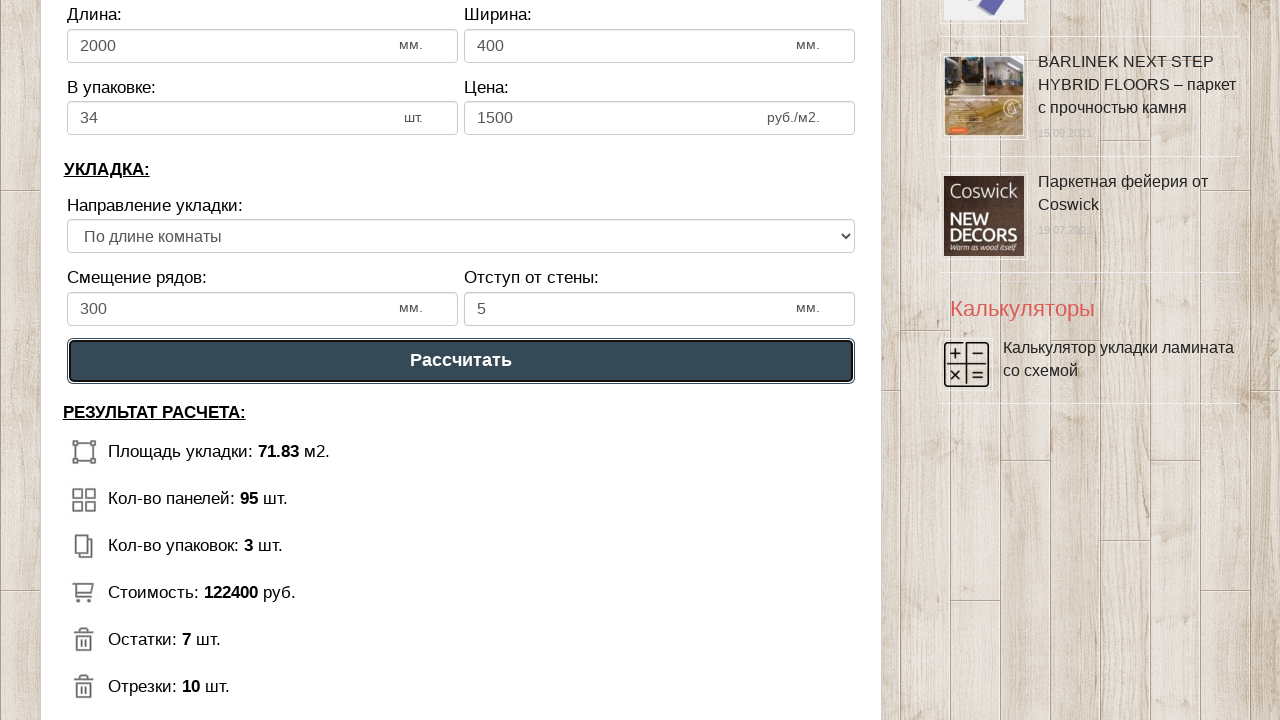

Calculator results loaded successfully
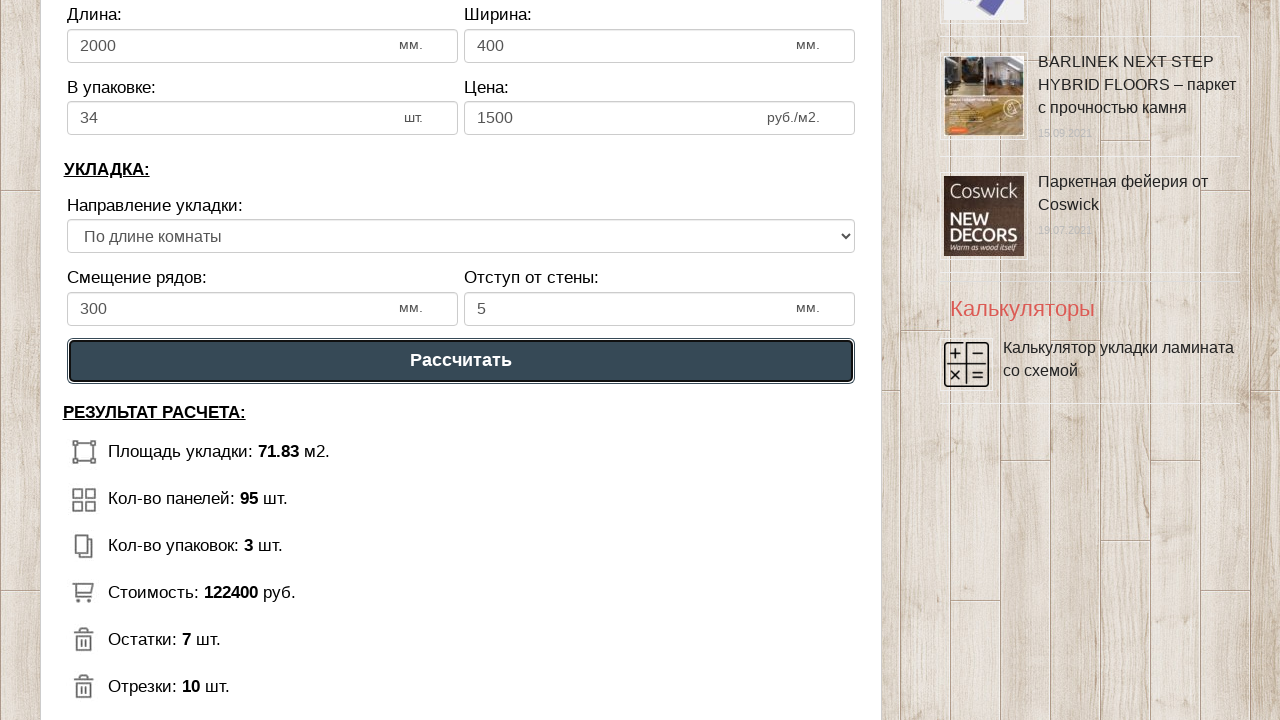

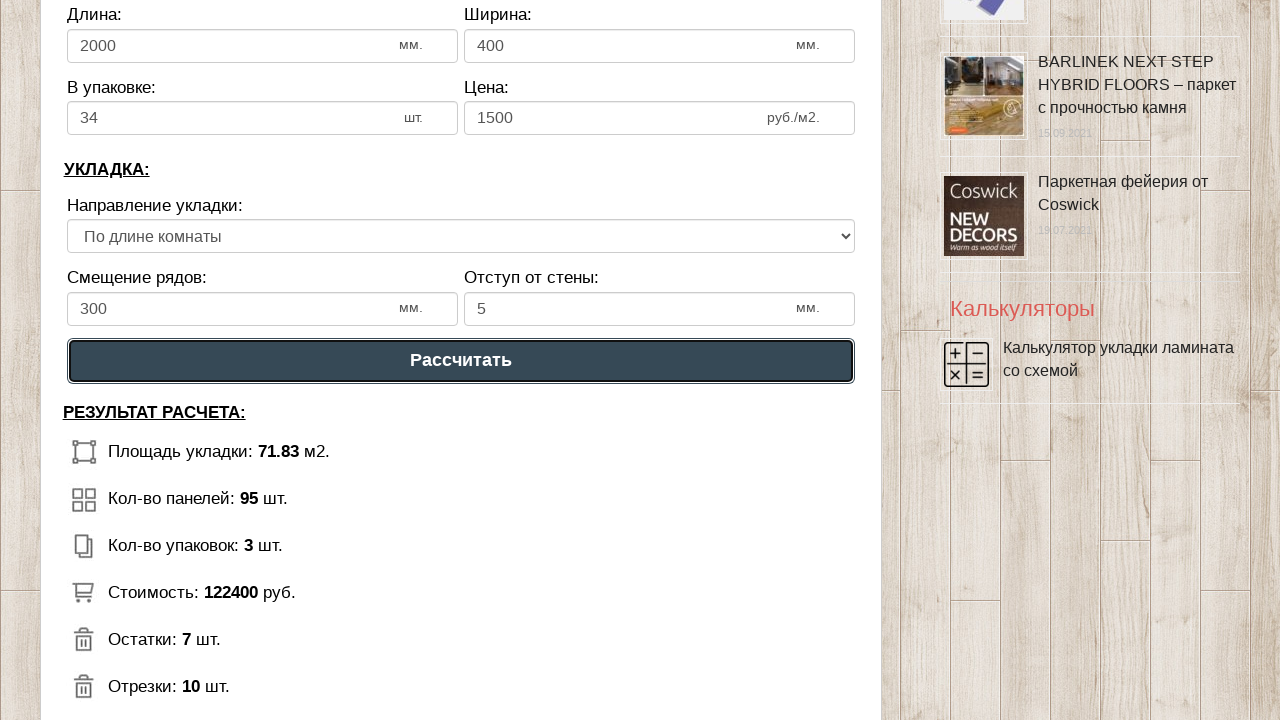